Tests Google Translate by entering text and retrieving the Korean translation result

Starting URL: https://translate.google.co.kr/?hl=ko&sl=auto&tl=ko&op=translate

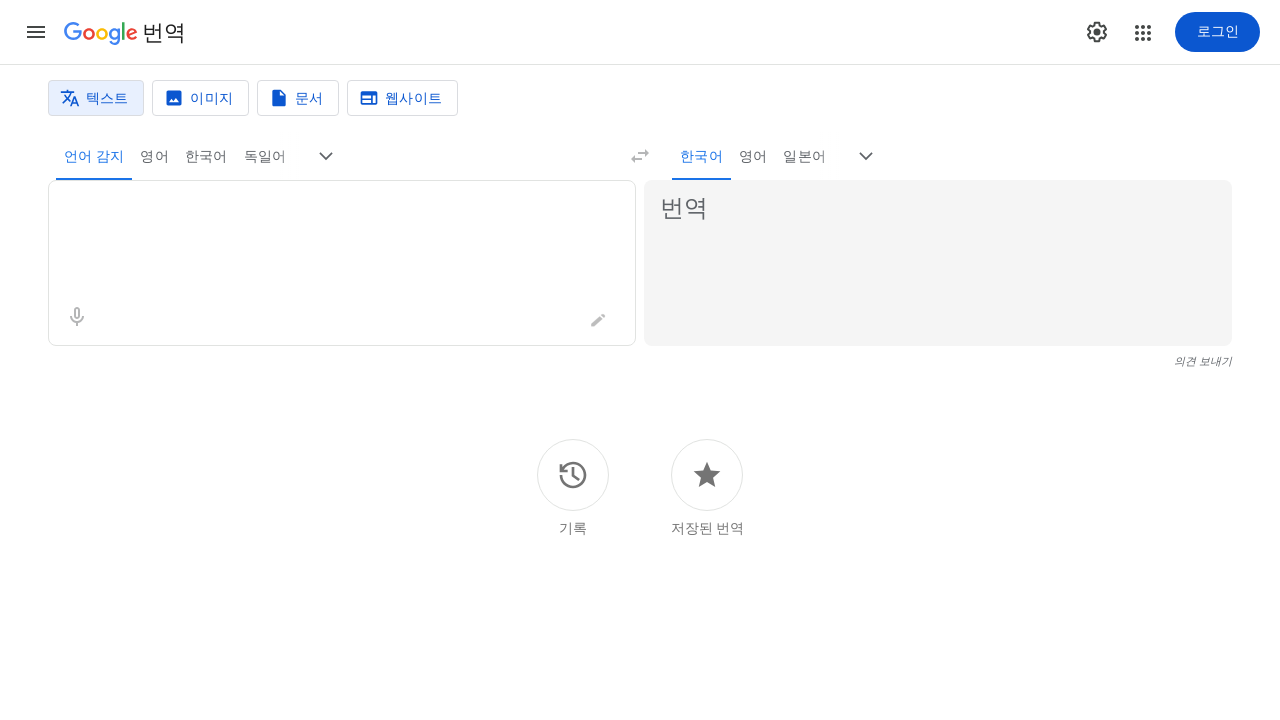

Entered text 'Welcome to the translation service' in source textbox on .er8xn
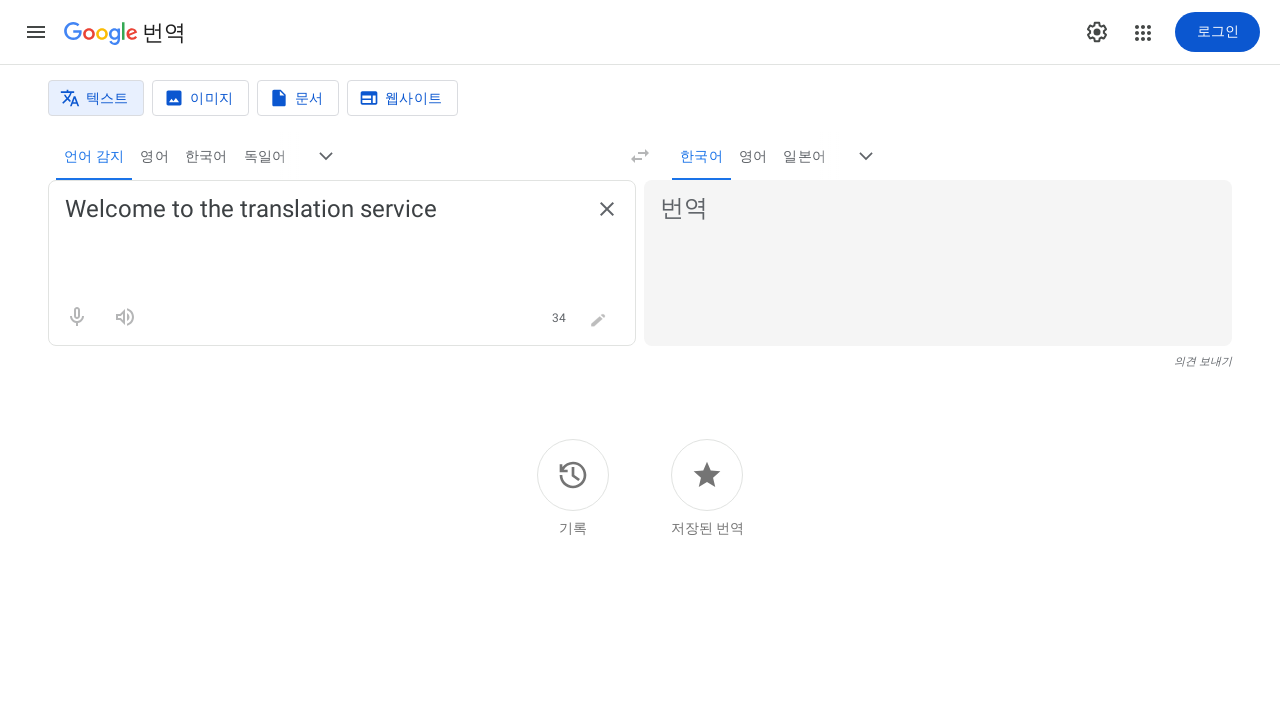

Waited 3 seconds for translation to process
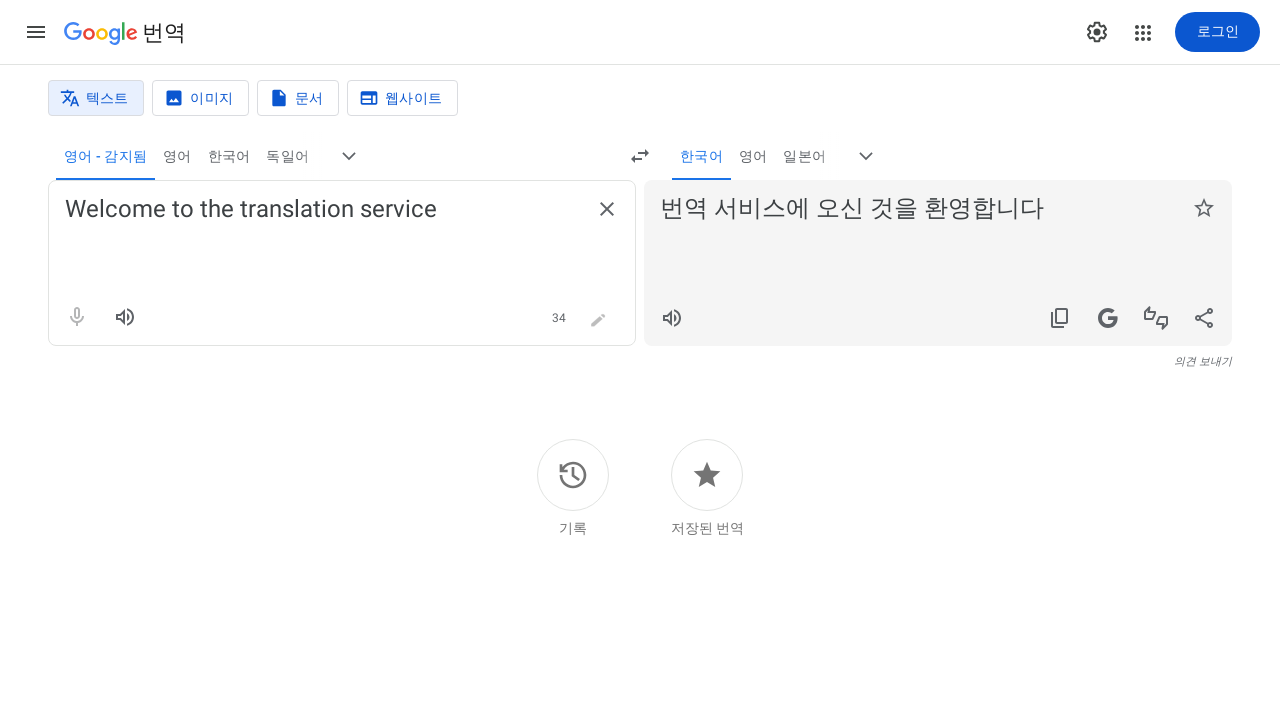

Verified translation result appeared
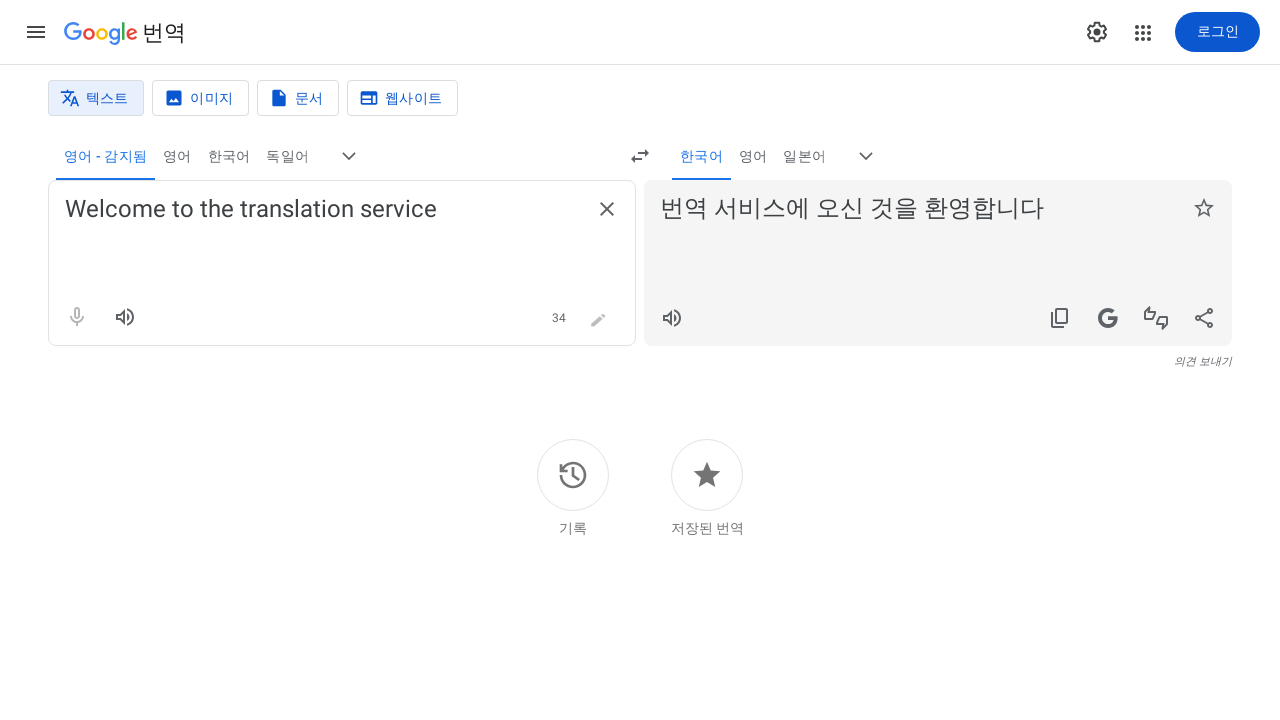

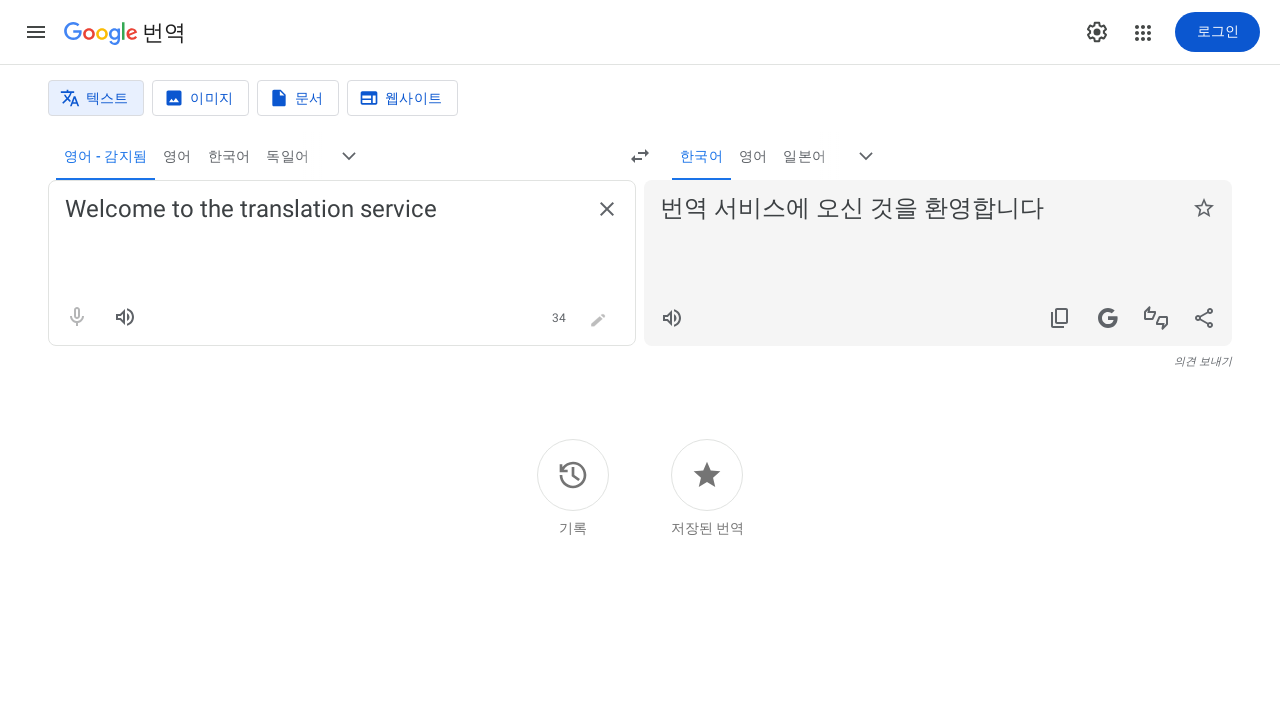